Launches a browser, navigates to nnnow.com e-commerce website, and maximizes the browser window to verify basic browser functionality.

Starting URL: https://www.nnnow.com

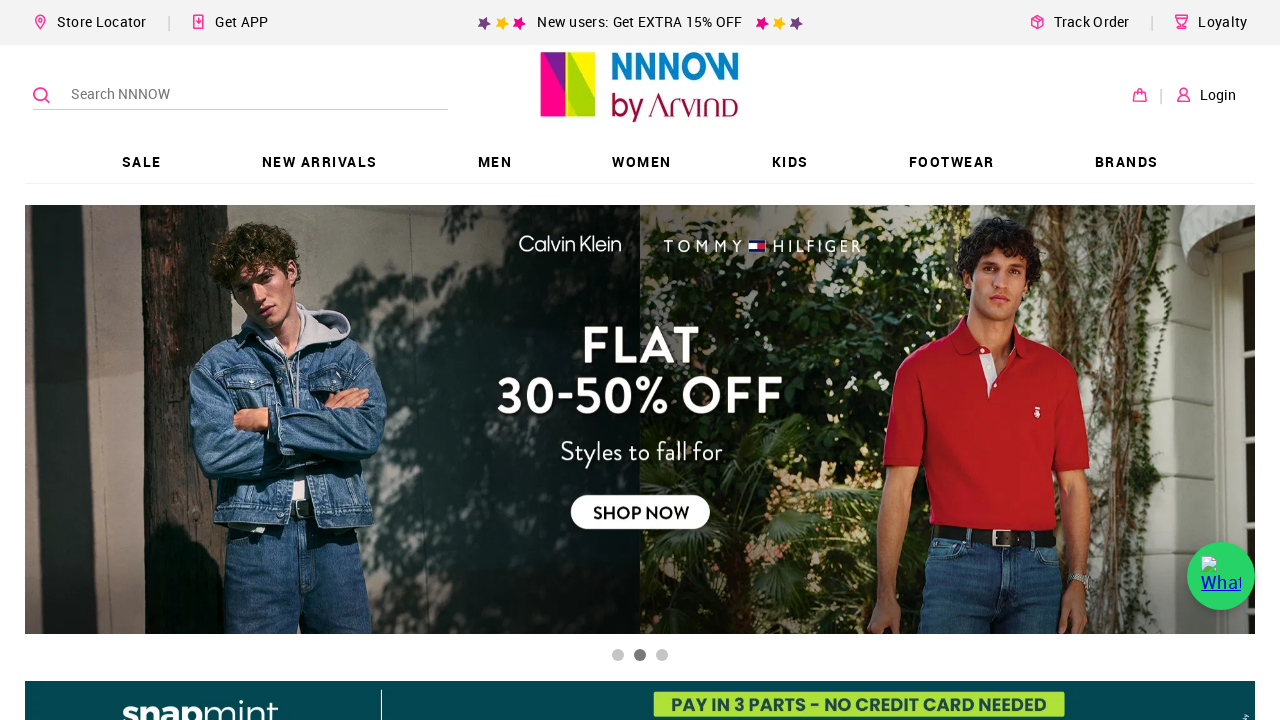

Set viewport to 1920x1080 to simulate maximized browser window
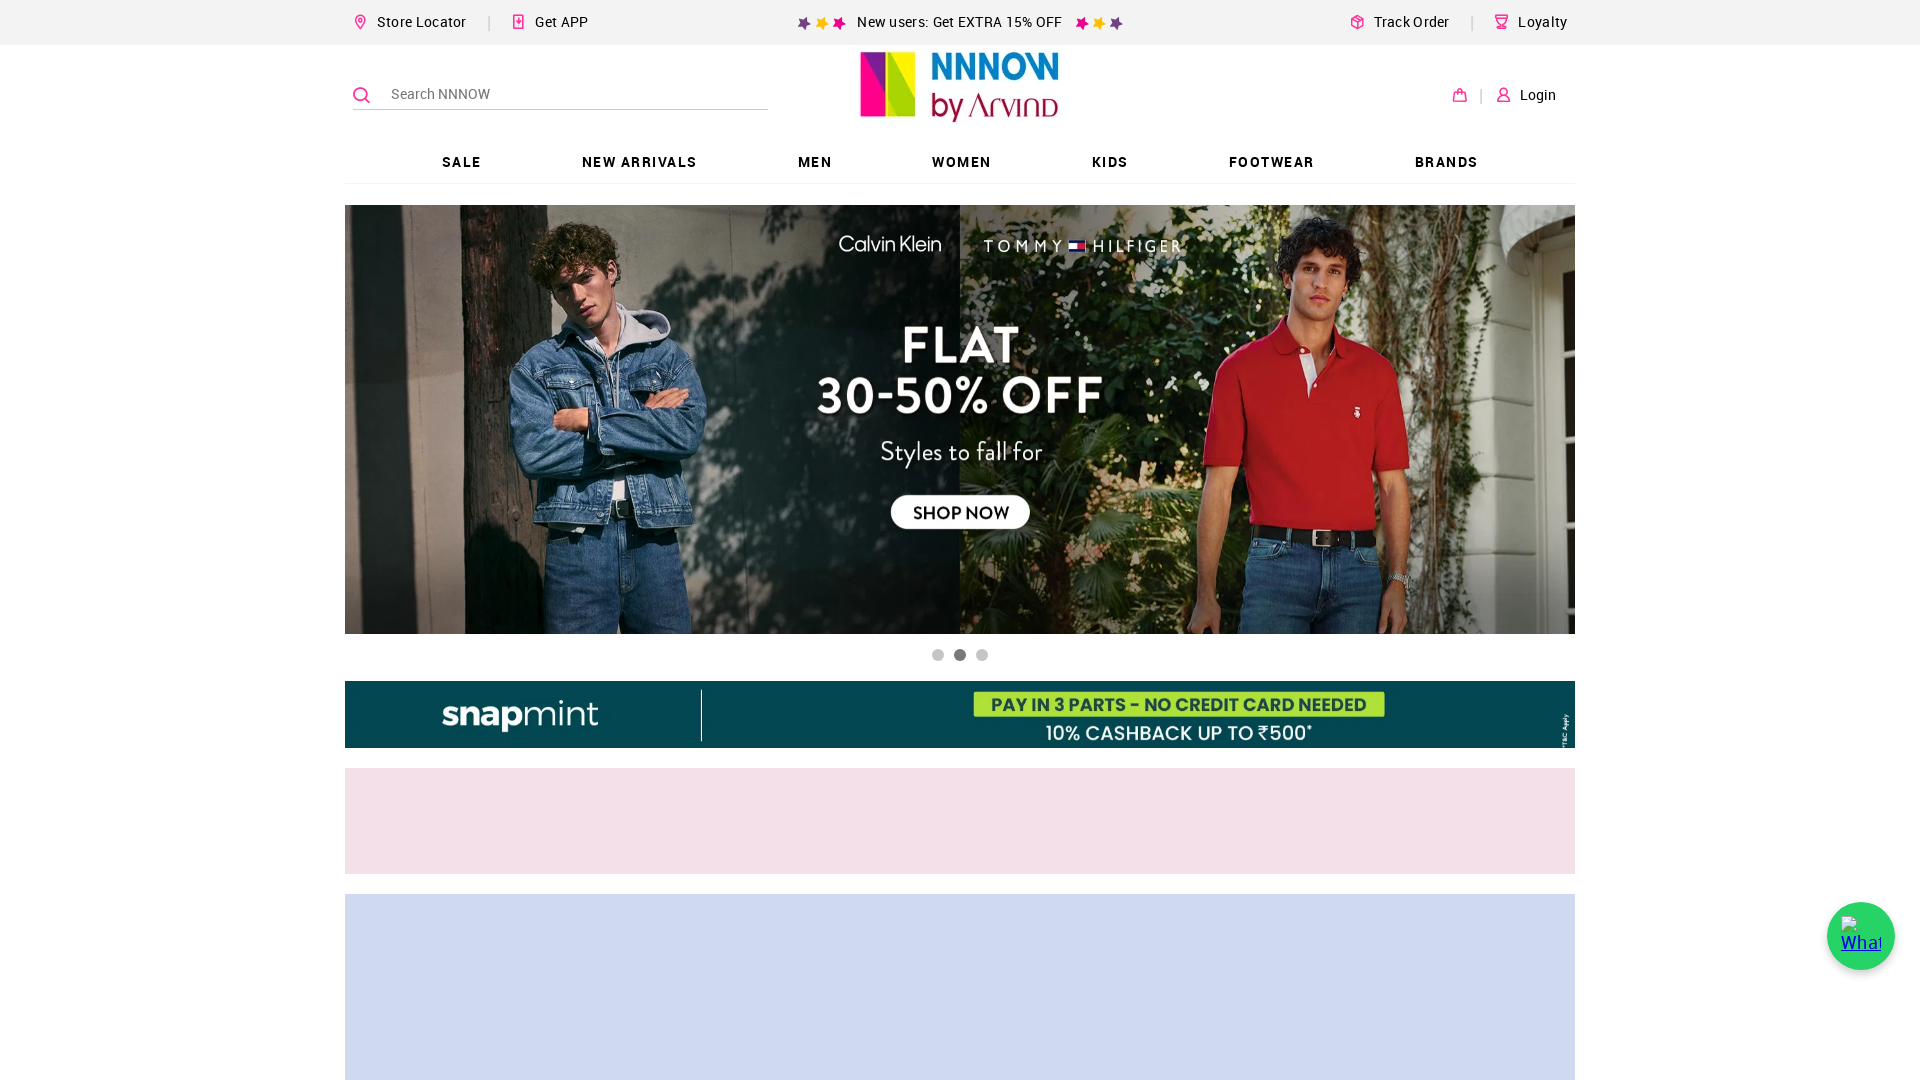

Page loaded and DOM content is ready
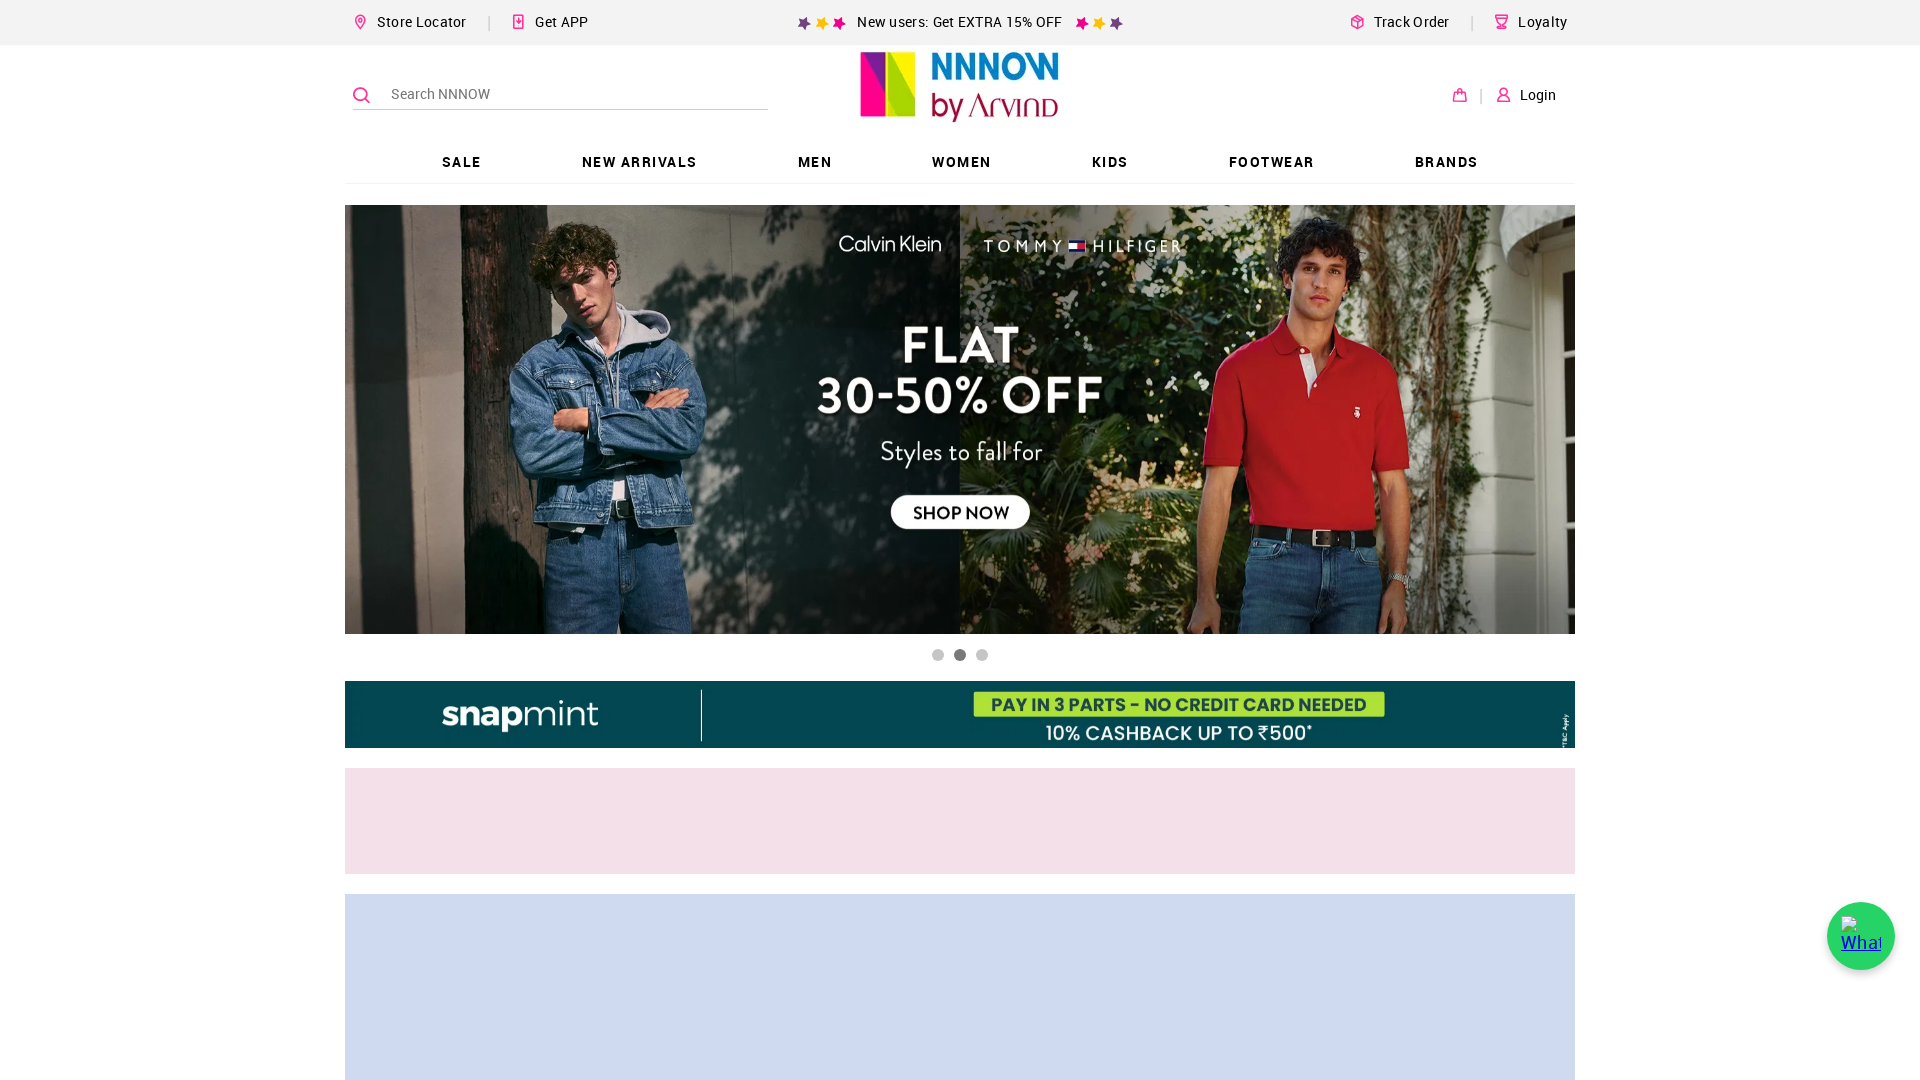

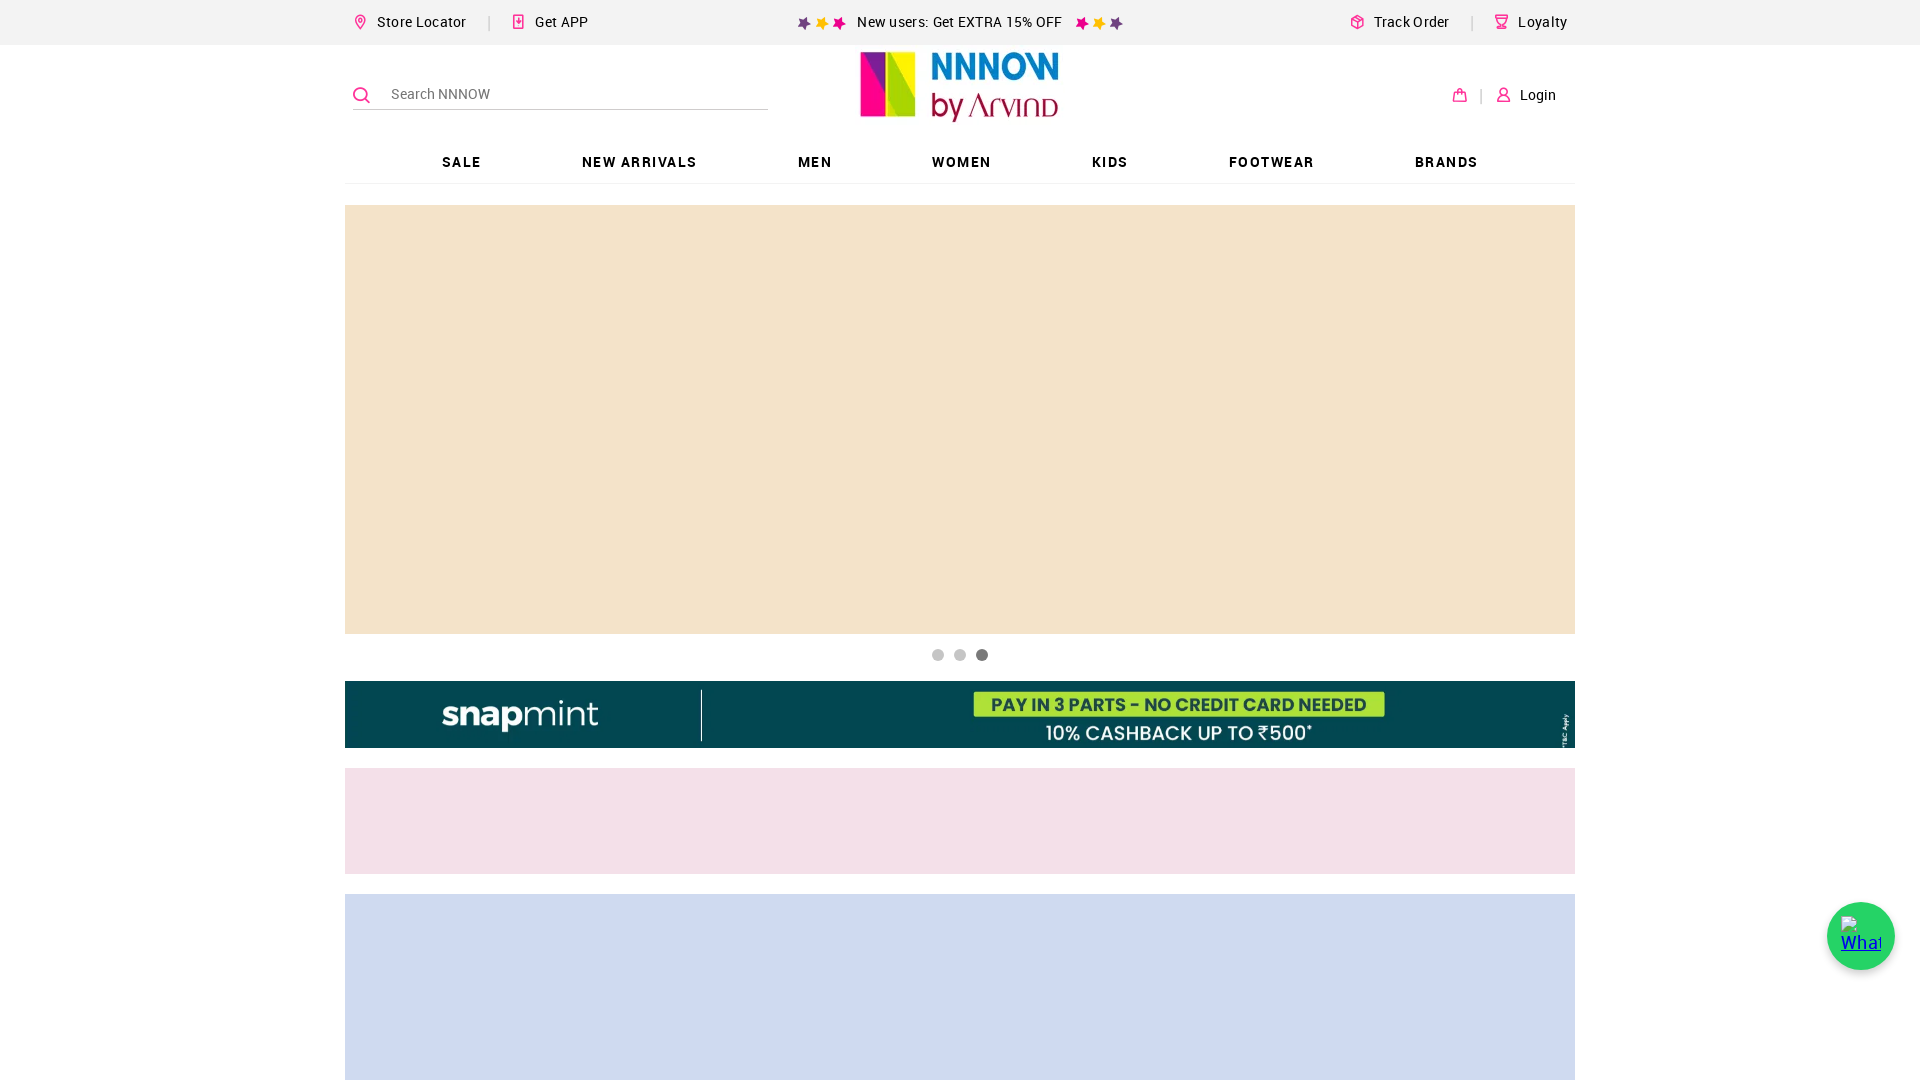